Tests notification message functionality by clicking a link and verifying that a success message is displayed in the flash notification element.

Starting URL: http://the-internet.herokuapp.com/notification_message_rendered

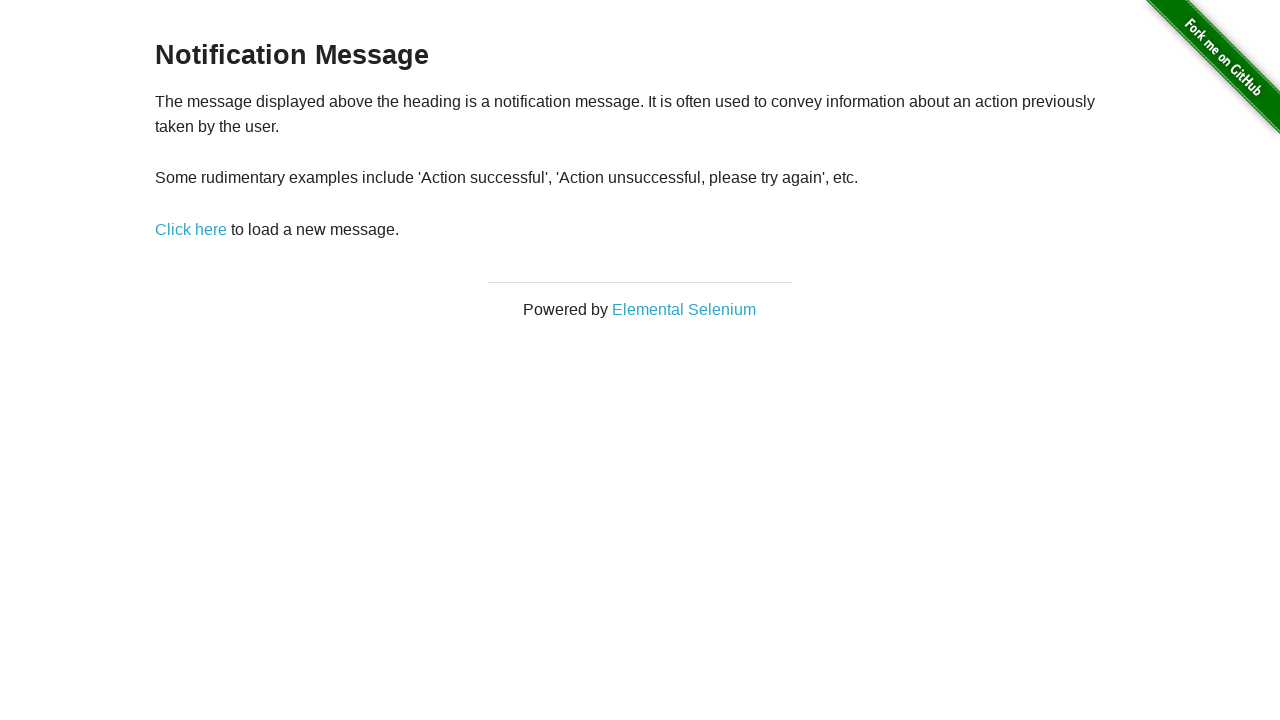

Clicked 'Click here' link at (191, 229) on text=Click here
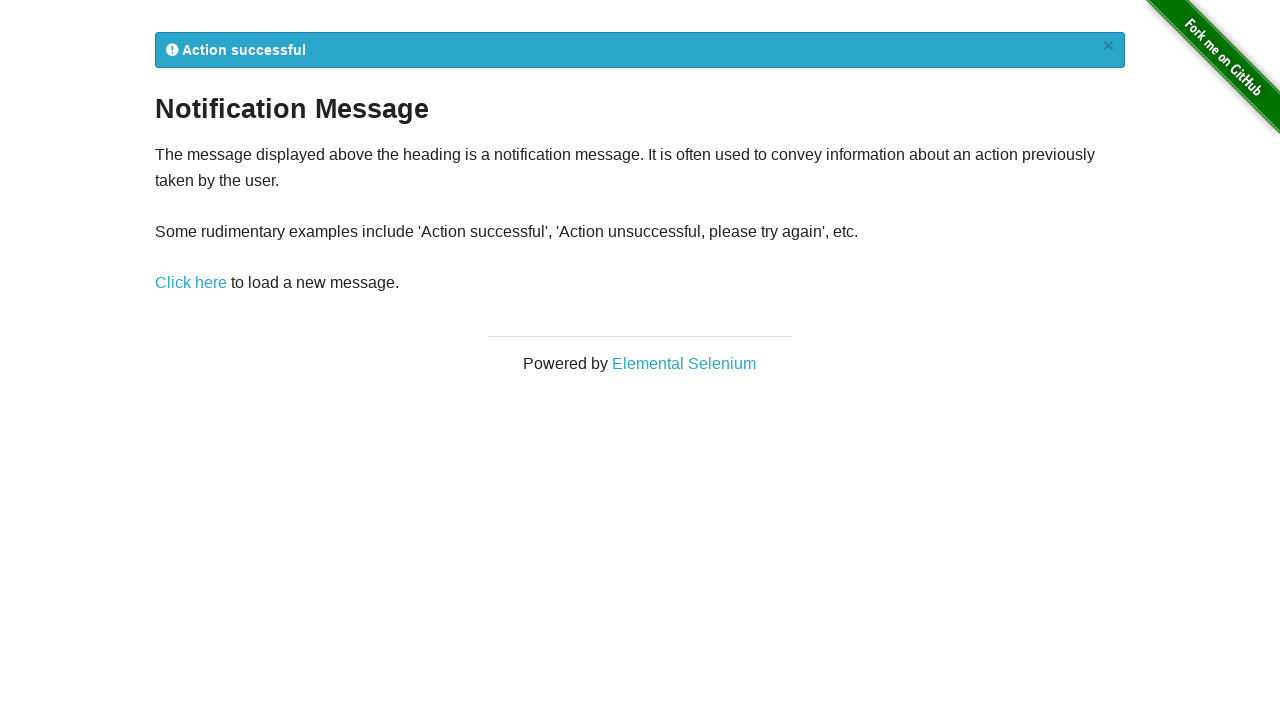

Flash notification element appeared
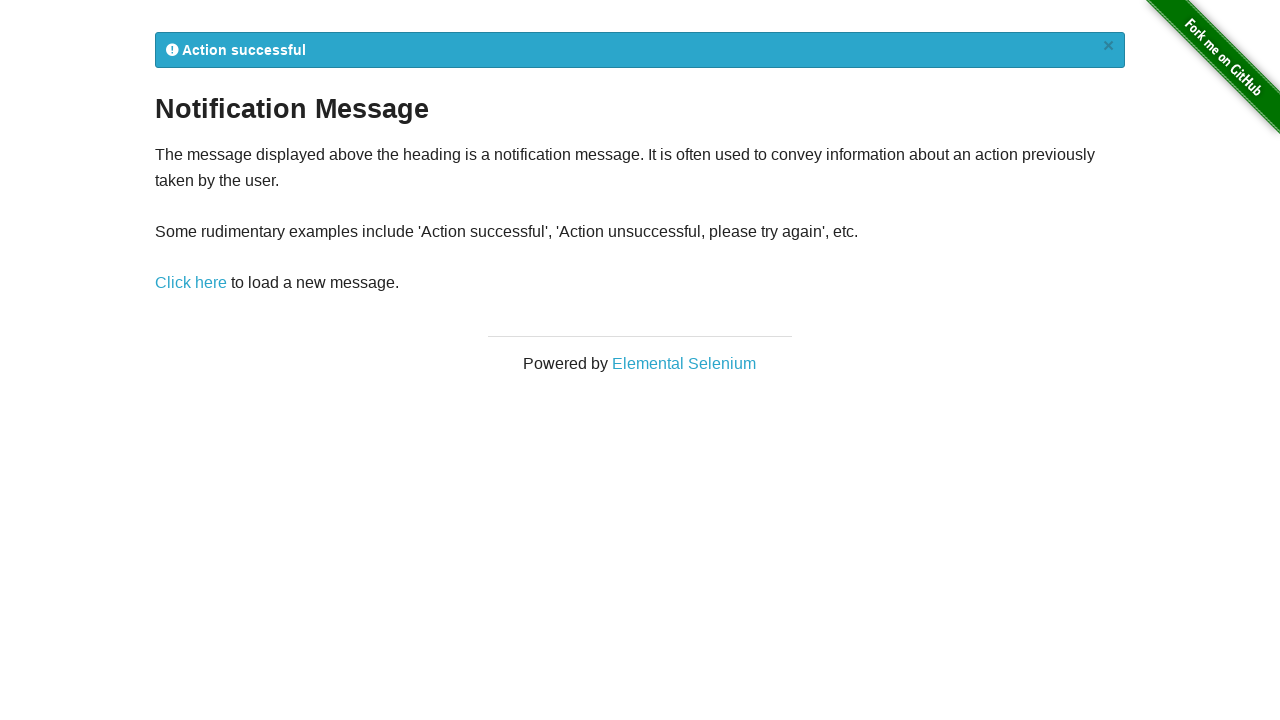

Retrieved flash notification text
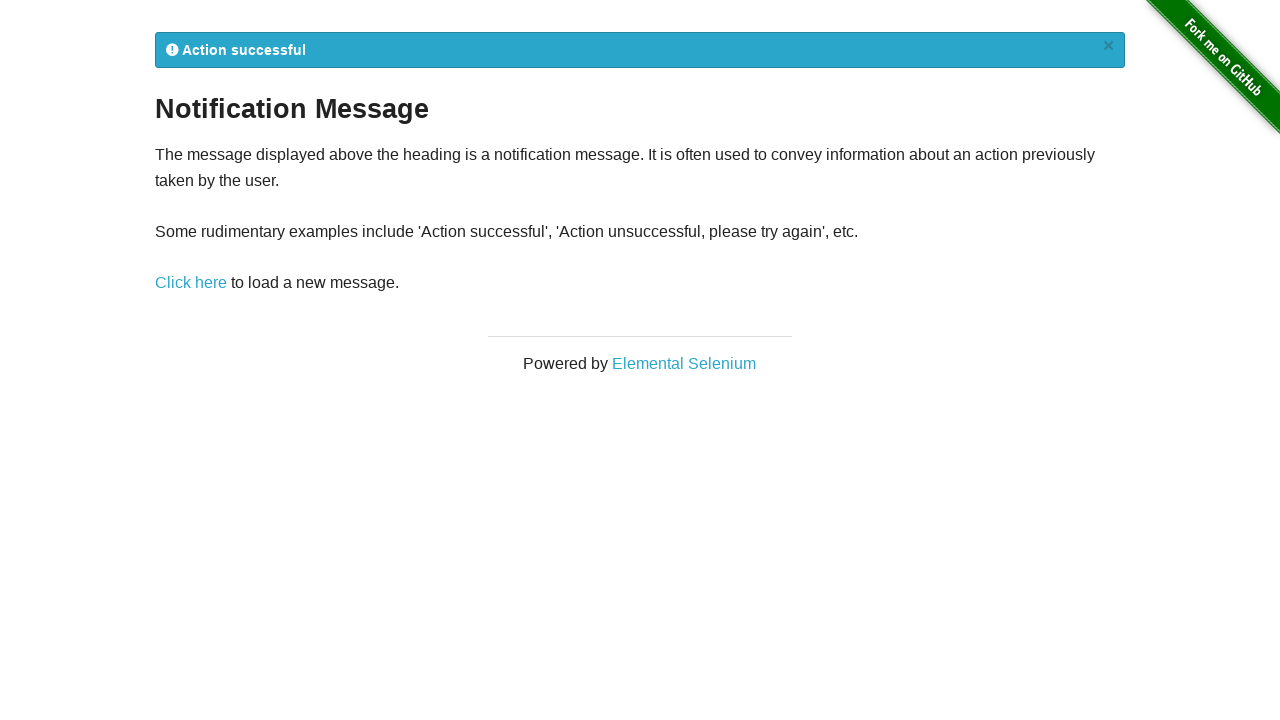

Verified success message 'Action successful' is displayed in flash notification
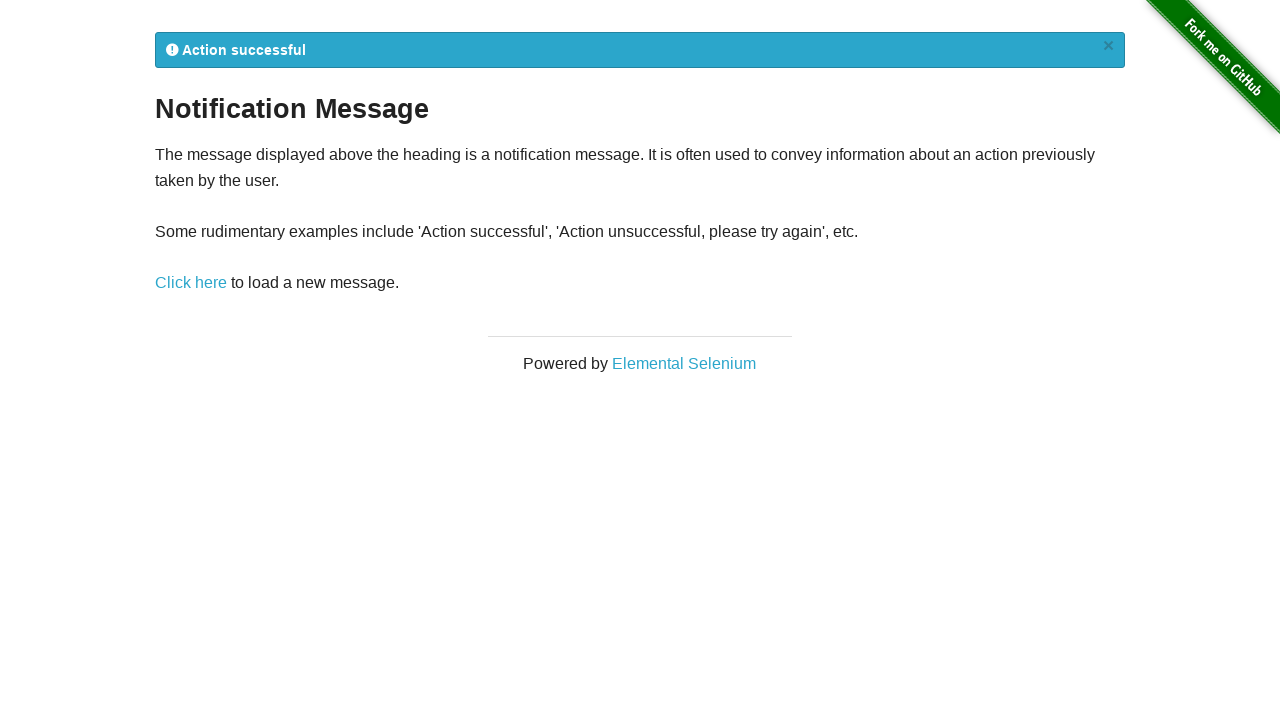

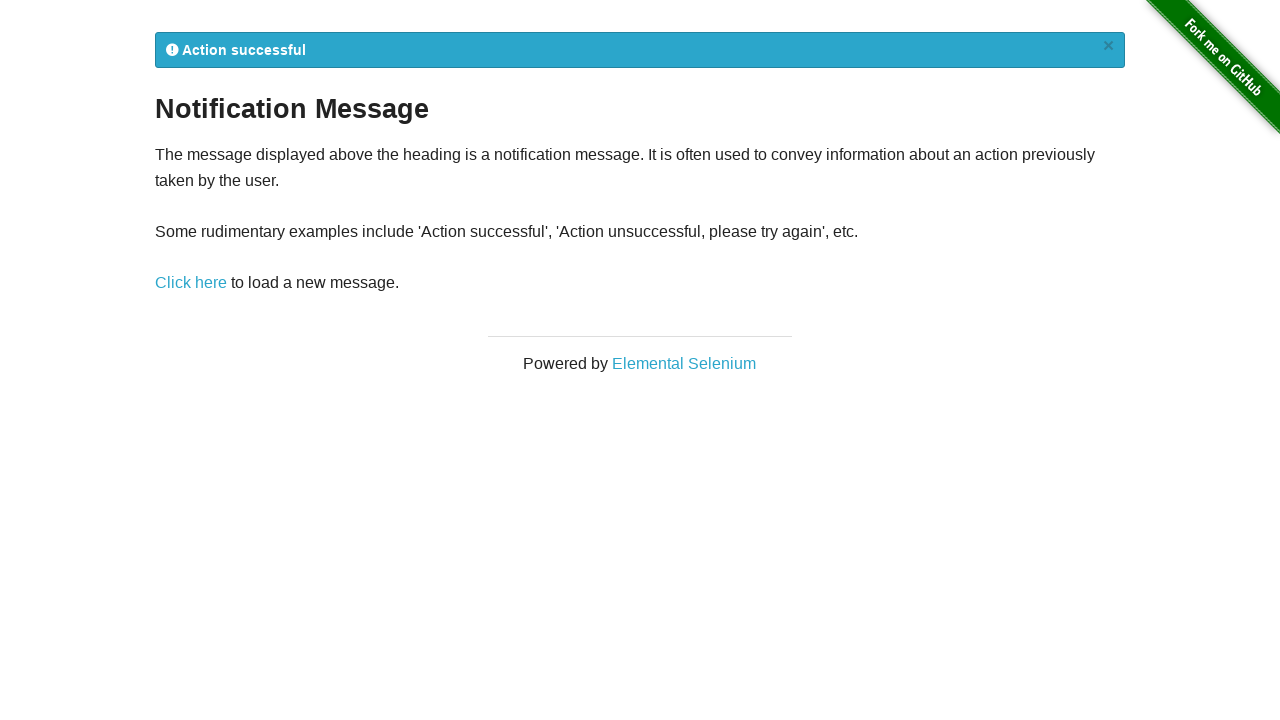